Tests iframe switching and JavaScript prompt alert handling by navigating to W3Schools tryit editor, clicking a button inside an iframe that triggers a prompt, entering a name, and verifying the result text.

Starting URL: https://www.w3schools.com/js/tryit.asp?filename=tryjs_prompt

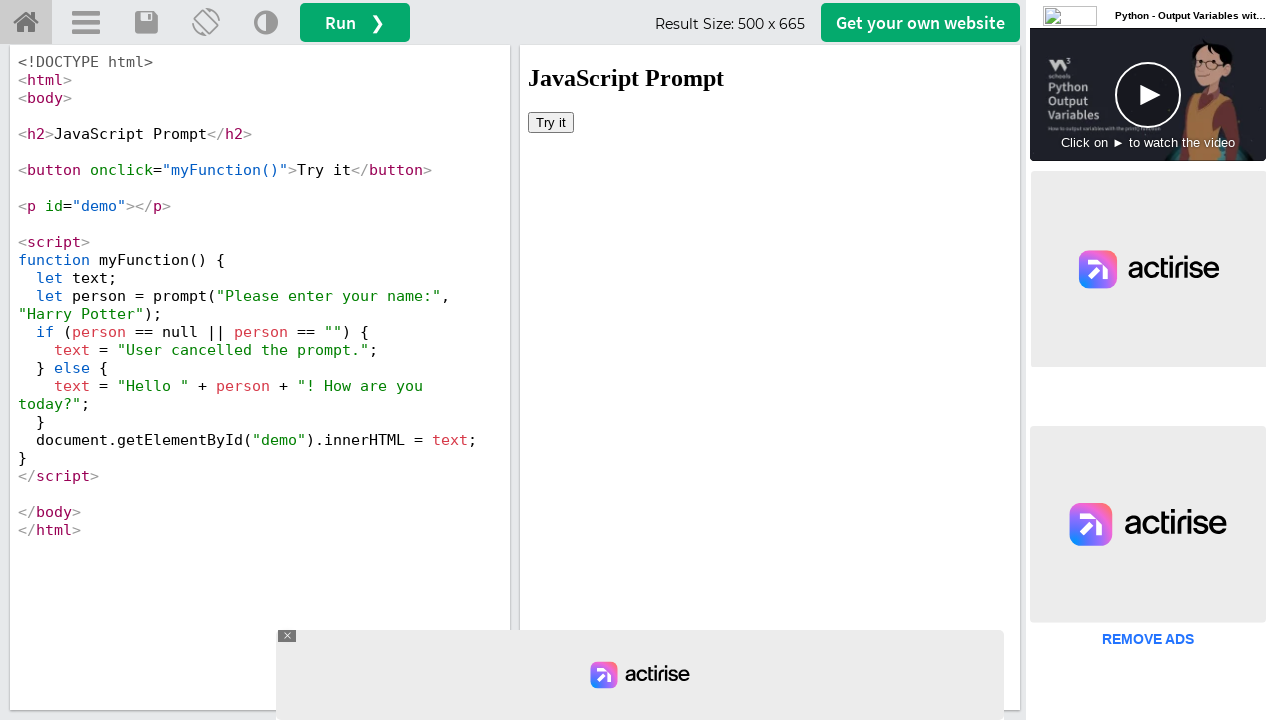

Located iframe with id 'iframeResult'
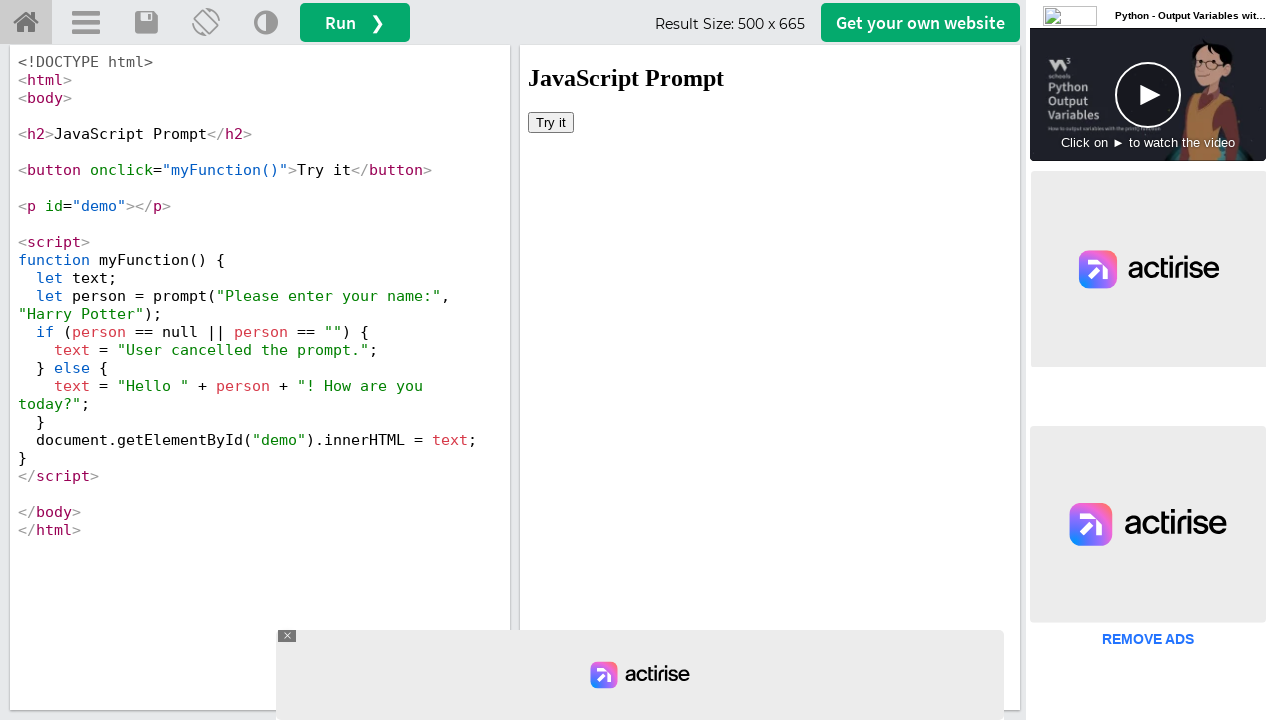

Located 'Try it' button inside iframe
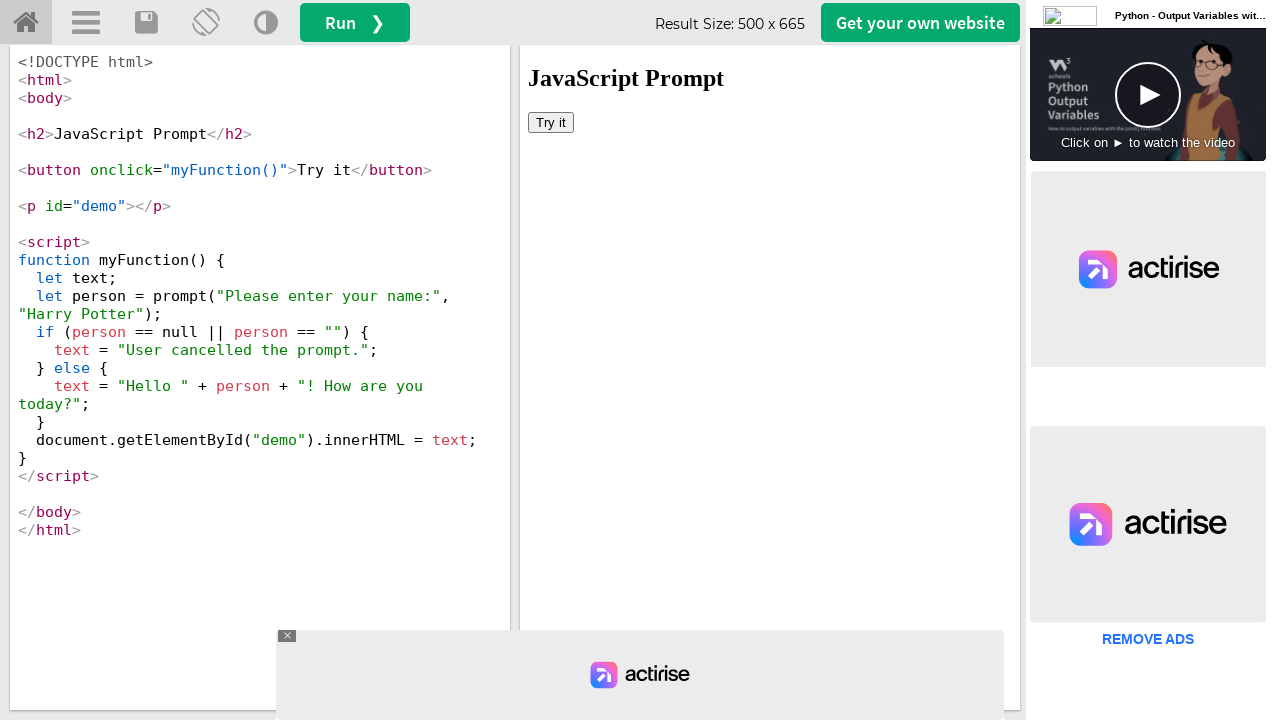

'Try it' button became visible
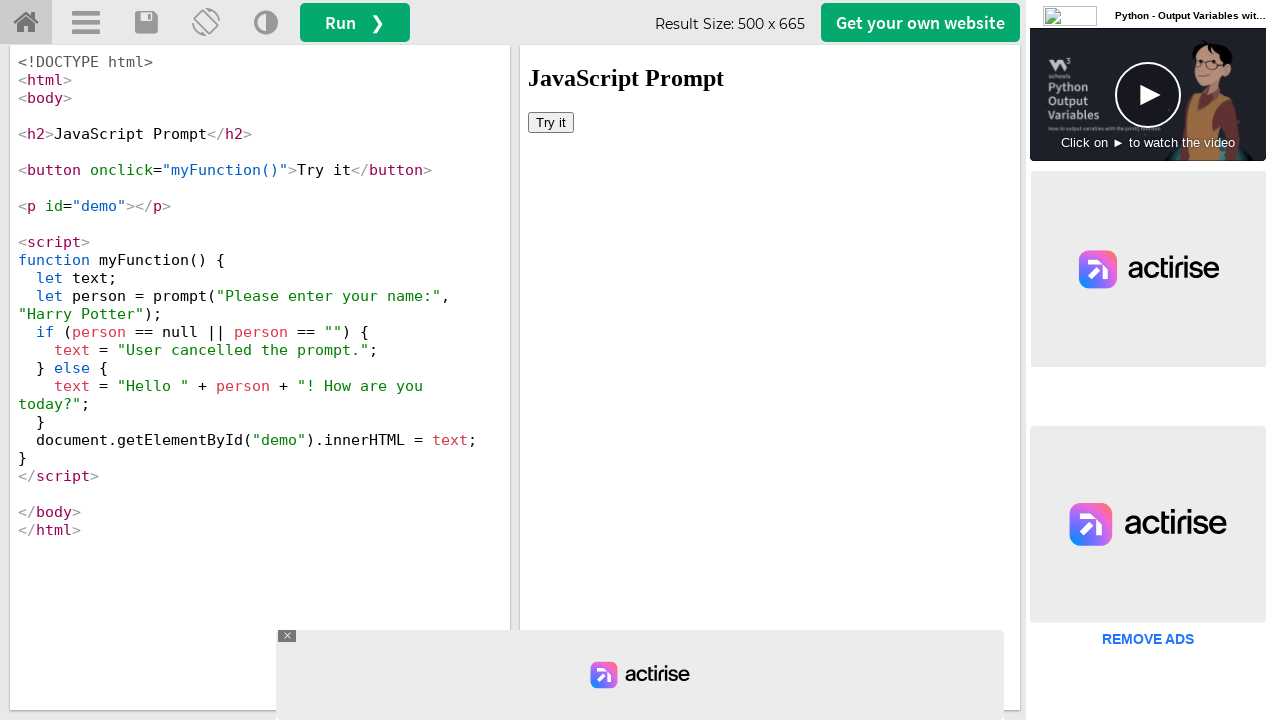

Set up dialog handler to accept prompts with 'Gilberto S.'
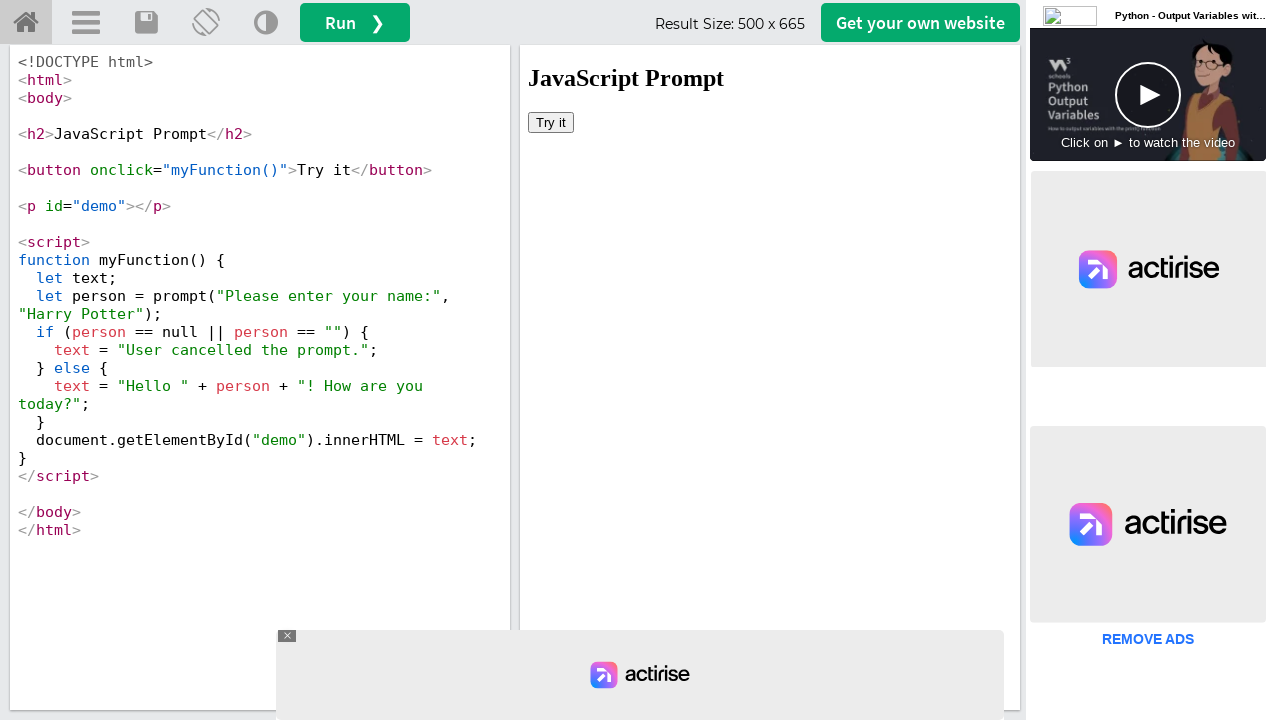

Clicked 'Try it' button to trigger JavaScript prompt at (551, 122) on #iframeResult >> internal:control=enter-frame >> xpath=//button[text()='Try it']
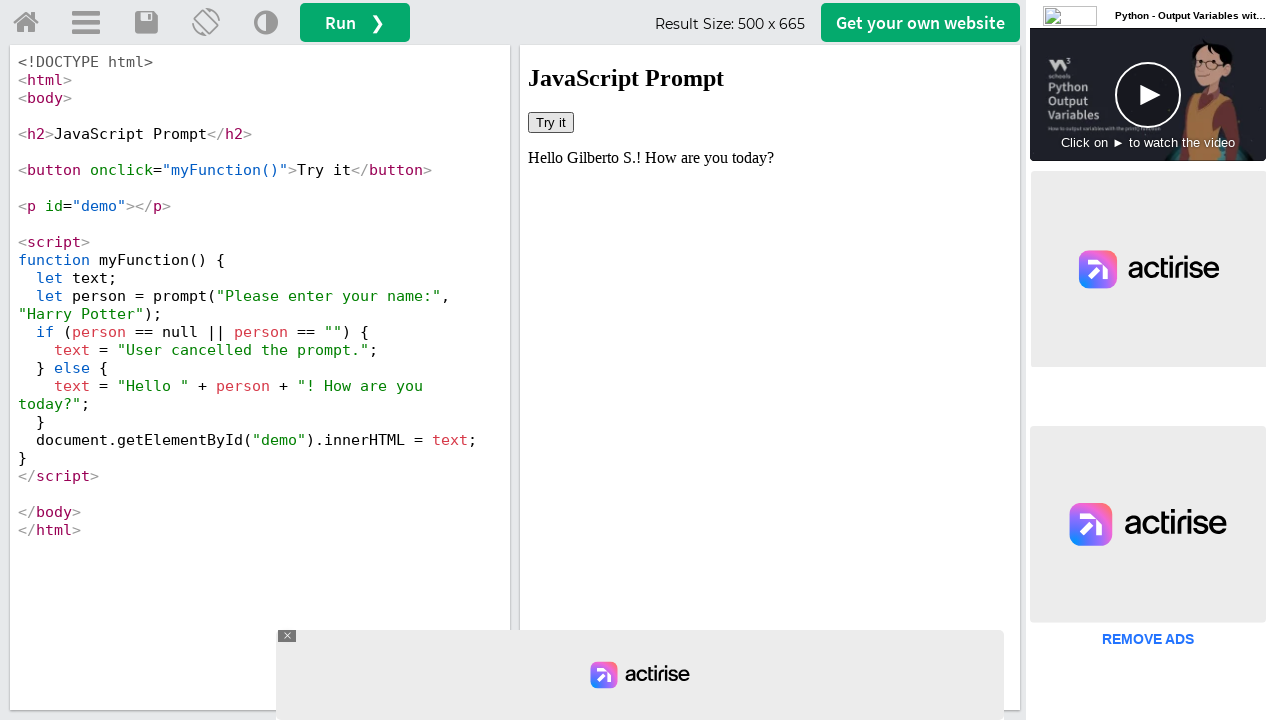

Waited 1500ms for dialog processing and page update
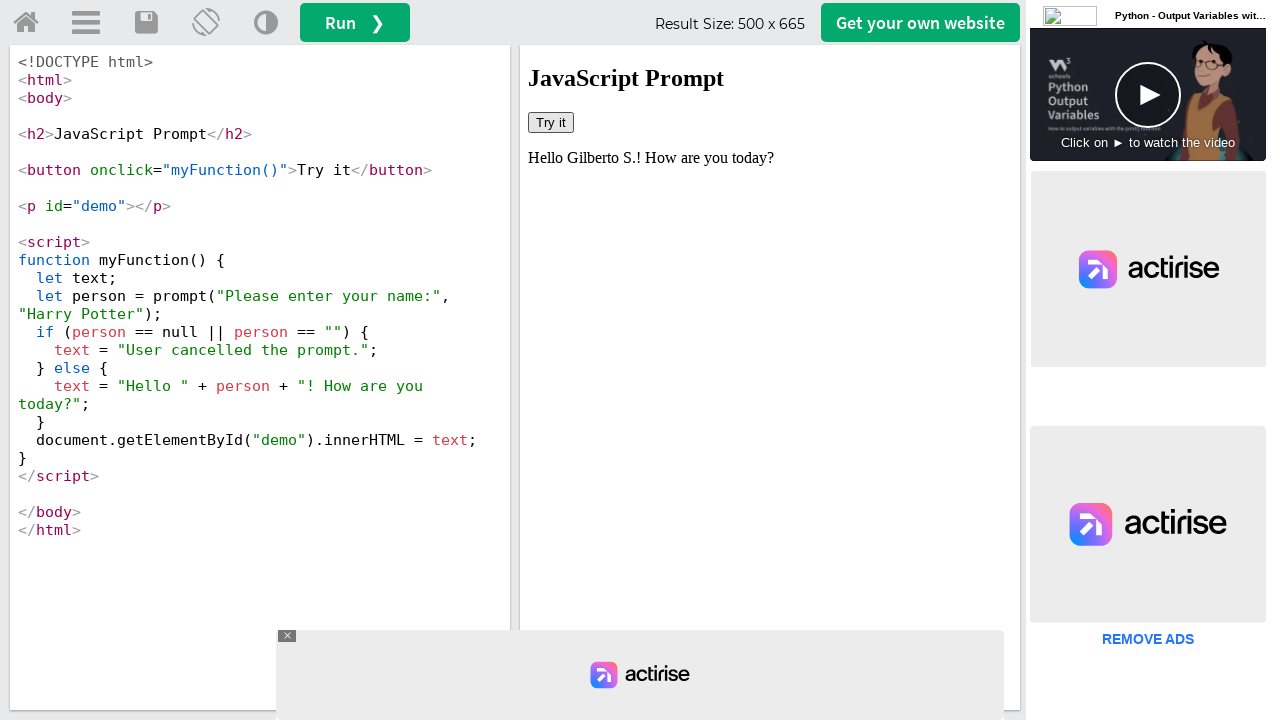

Retrieved text content from #demo element
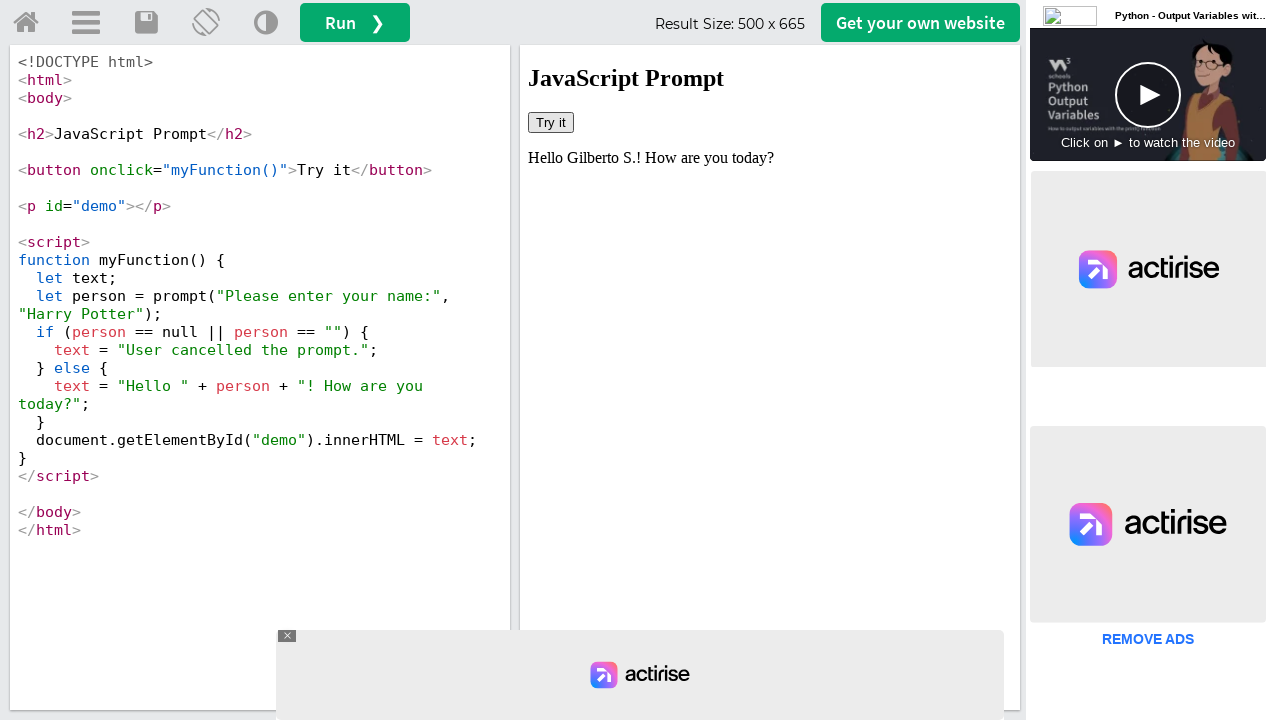

Verified that 'Gil' is present in demo text
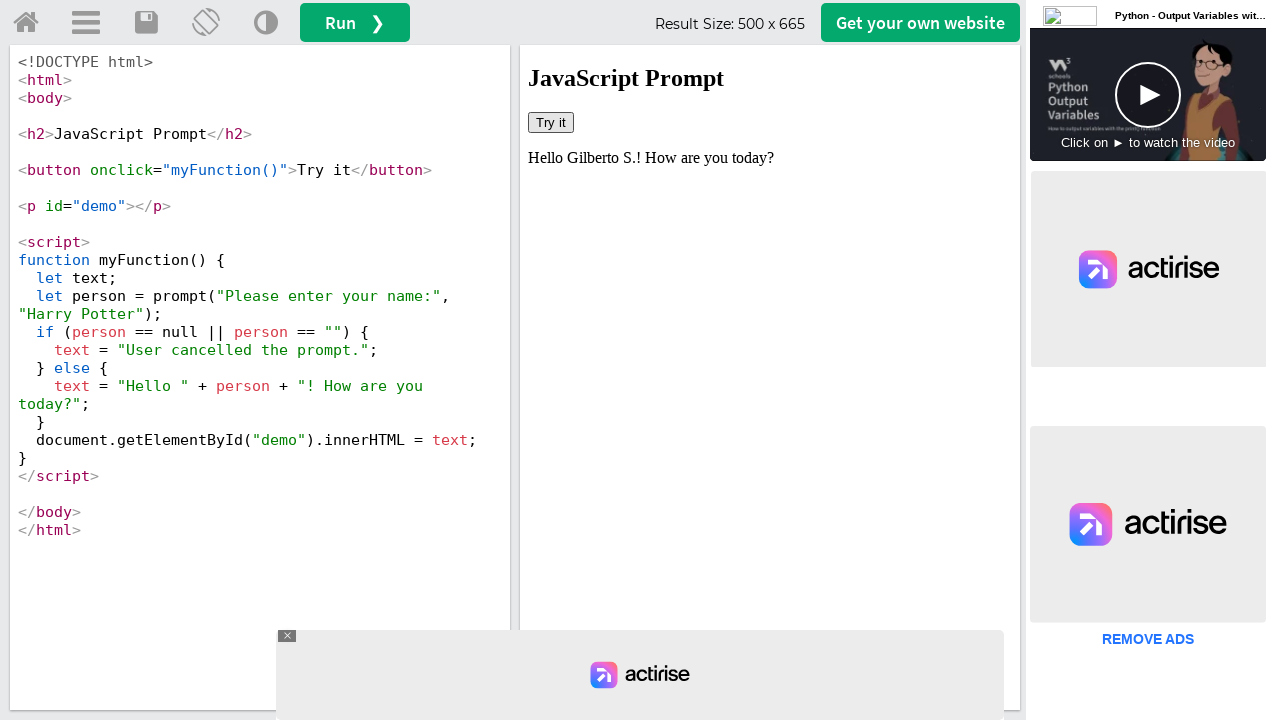

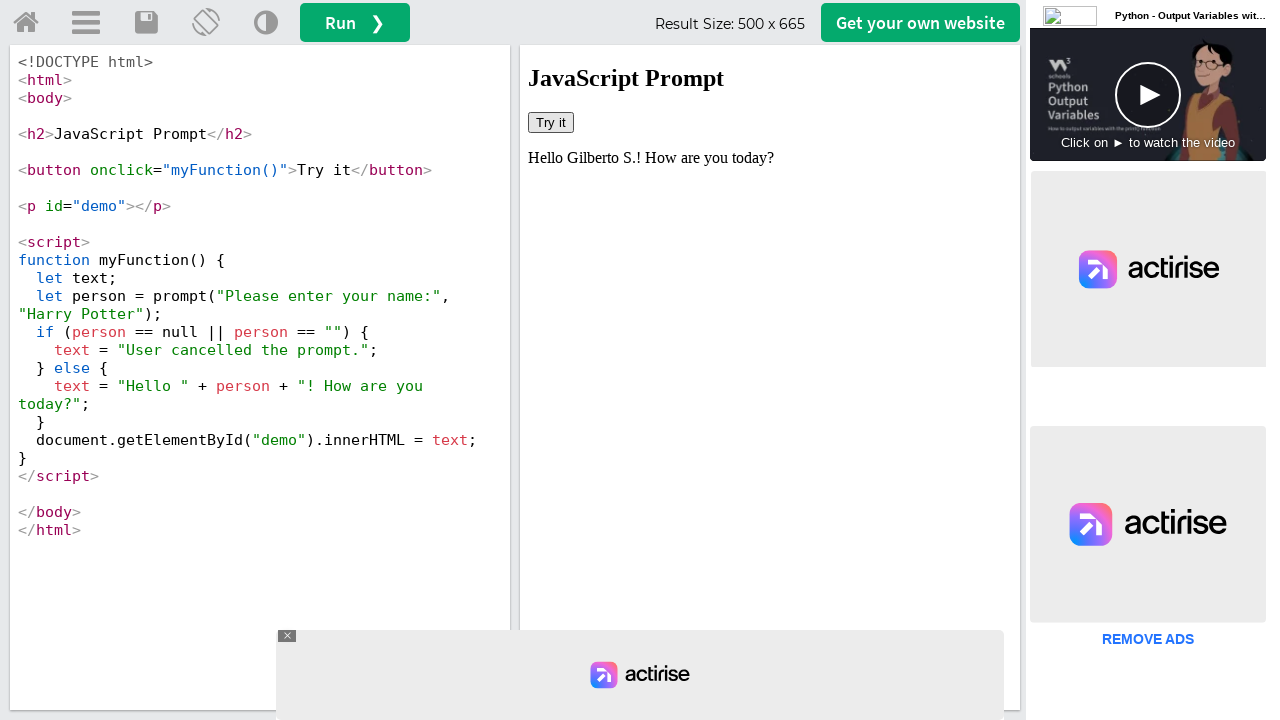